Opens a university information system page and verifies the page title matches the expected Chinese text "輔大資管碩士新生資訊系統"

Starting URL: https://fju-benwu.github.io/agile2025/

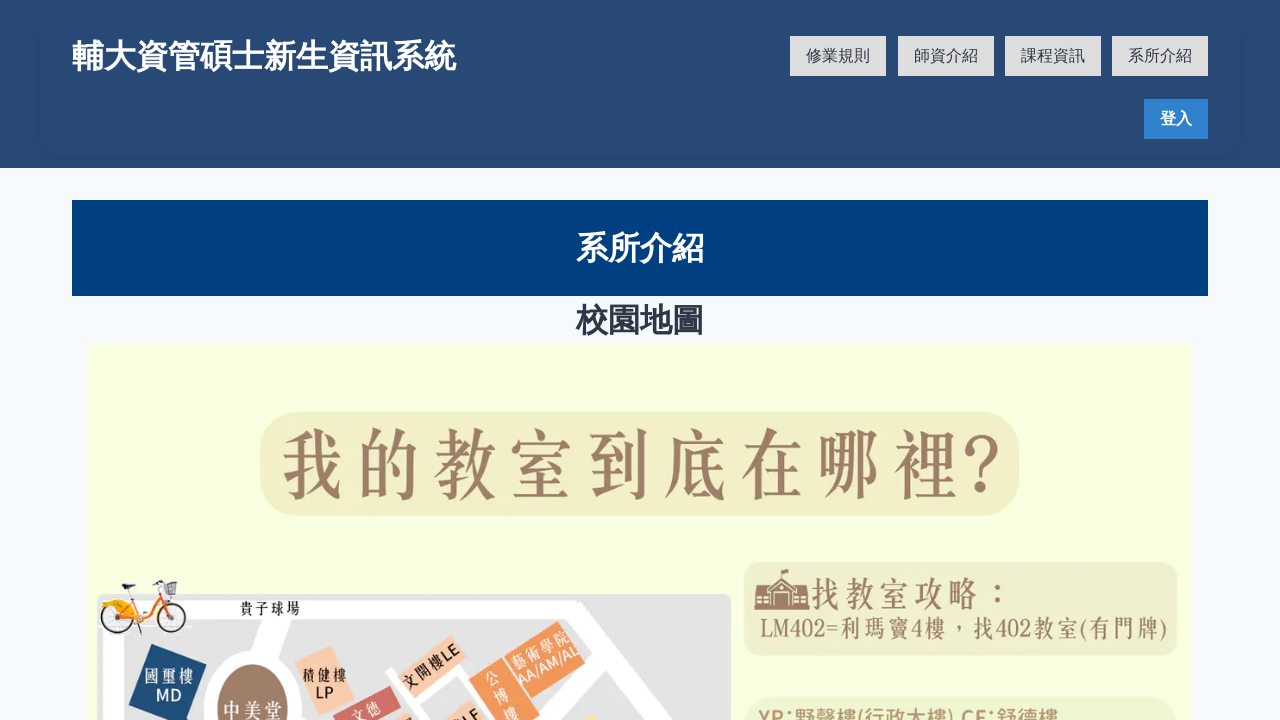

Navigated to university information system page
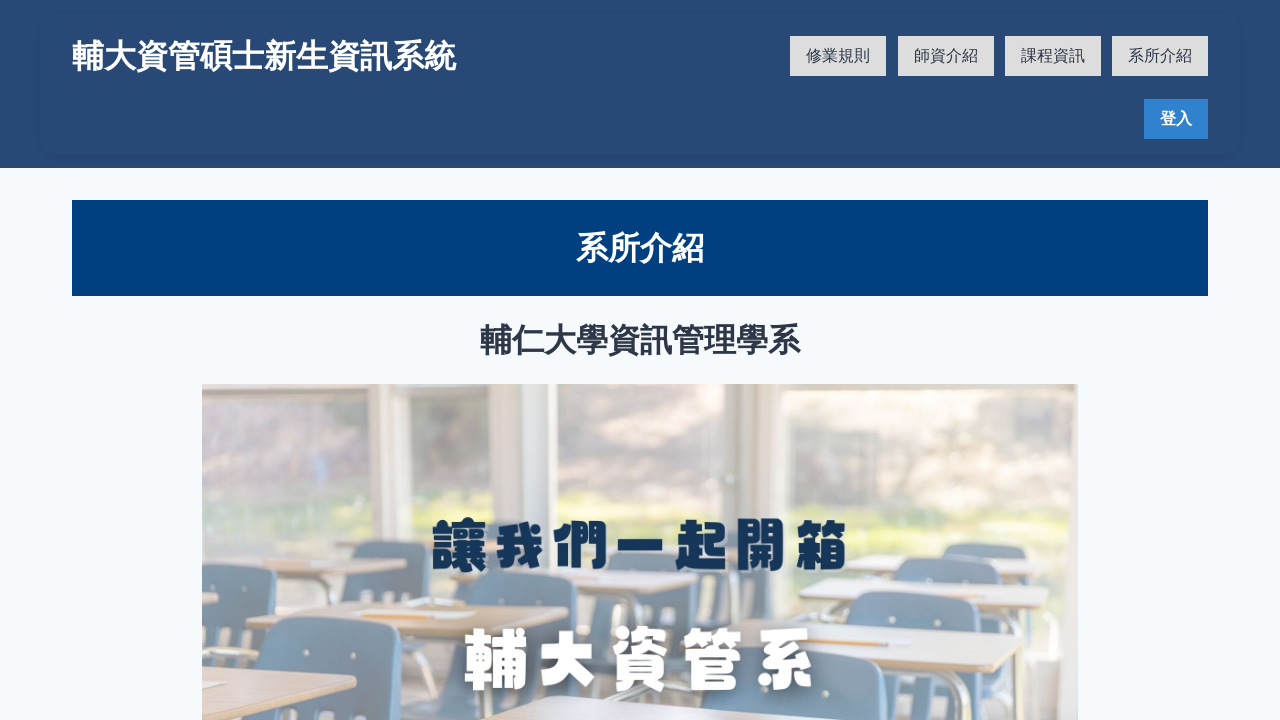

Verified page title matches expected Chinese text '輔大資管碩士新生資訊系統'
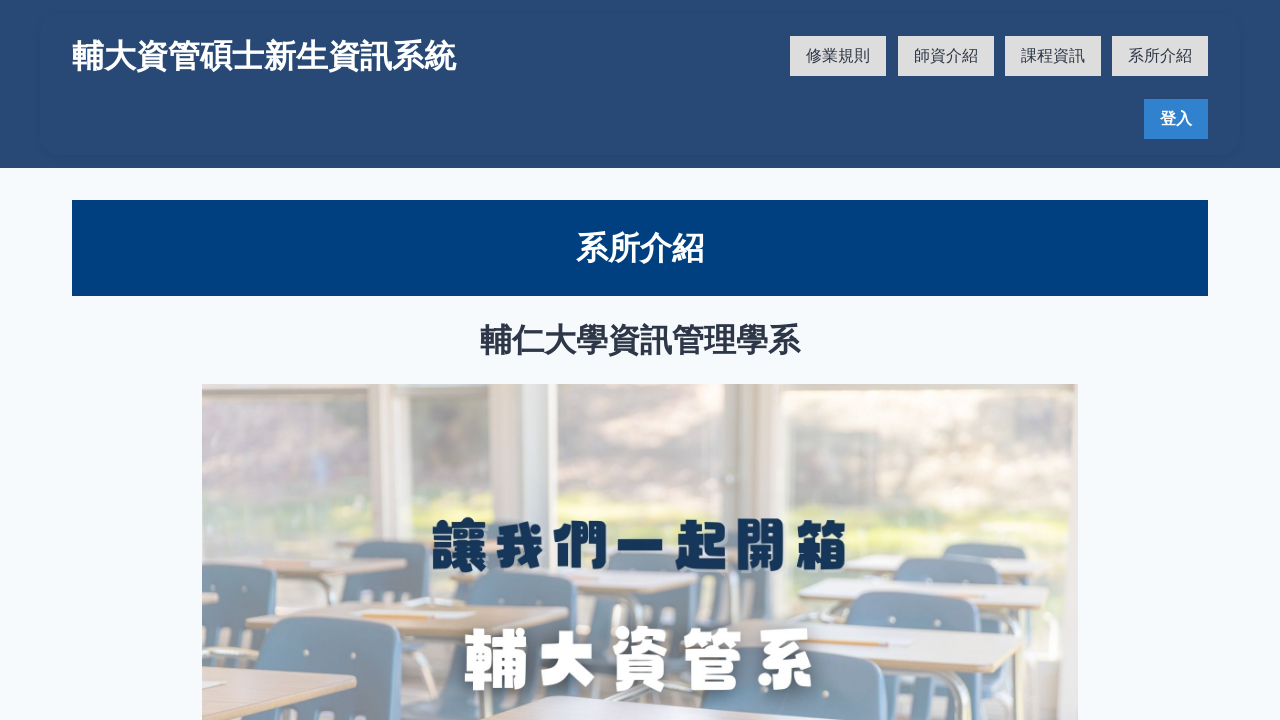

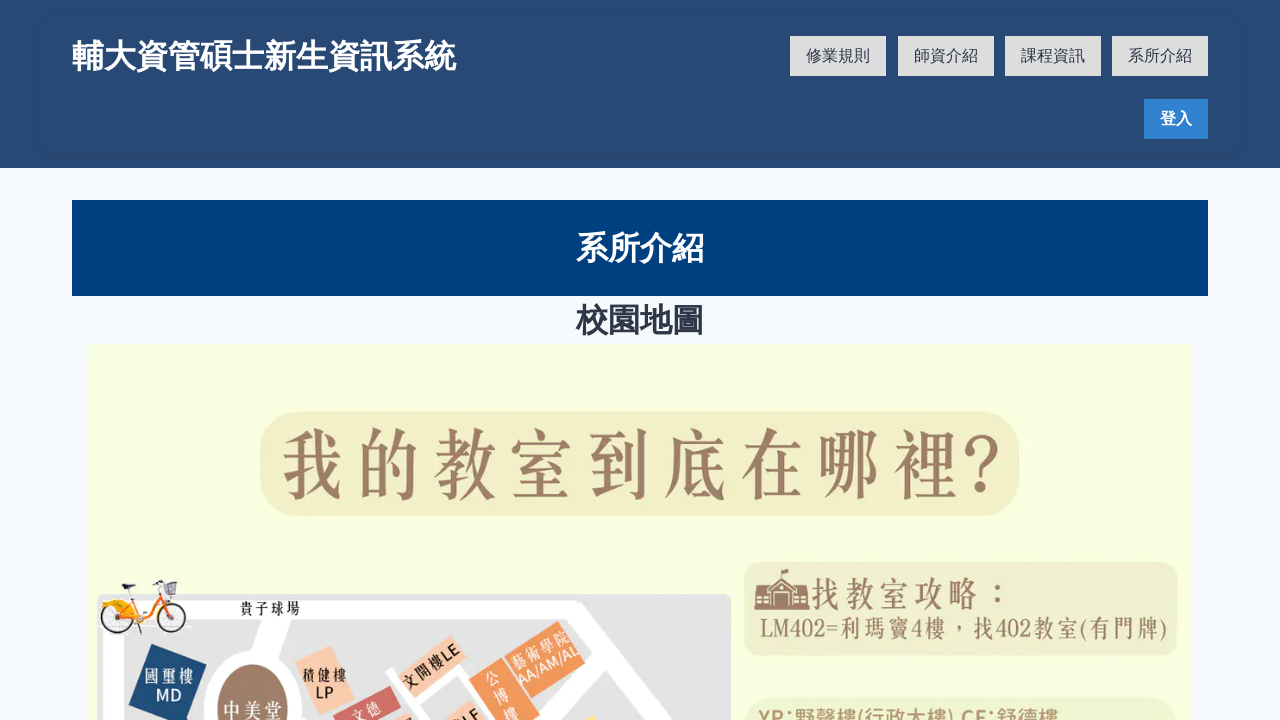